Navigates to OpenAI website and clicks on a specific "Learn More" link in a carousel slide

Starting URL: https://openai.com

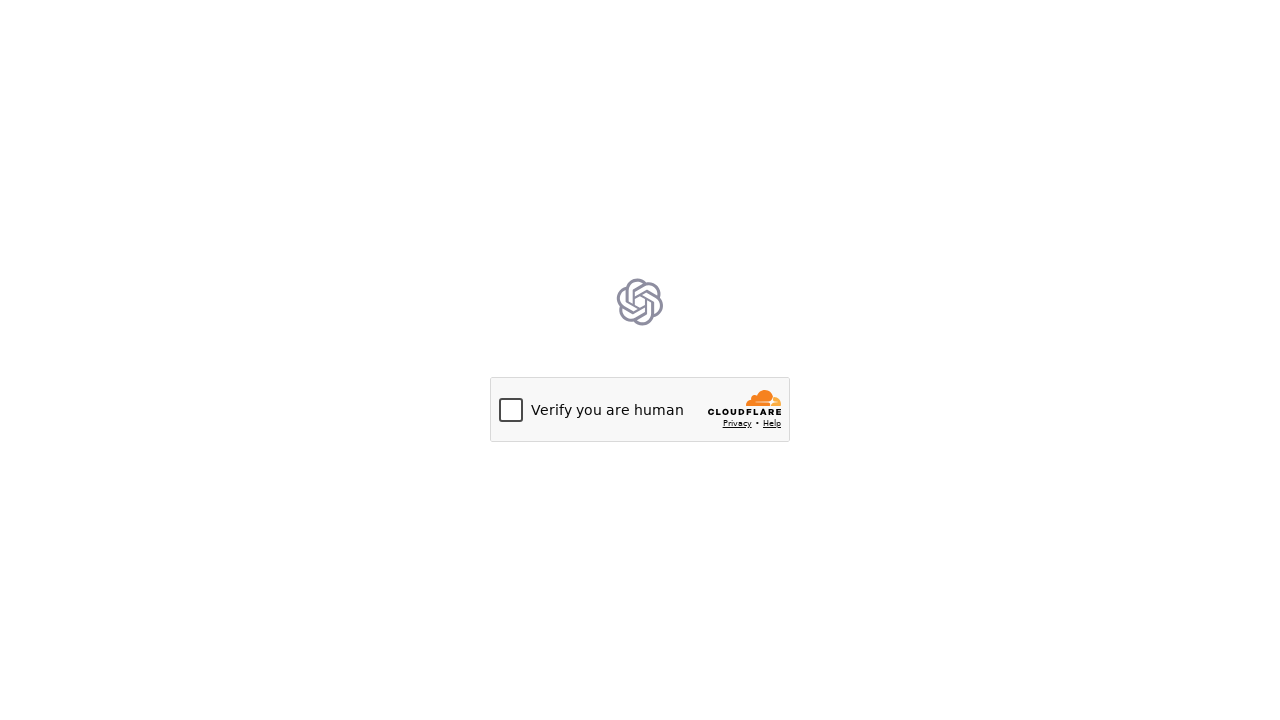

Navigated to OpenAI website
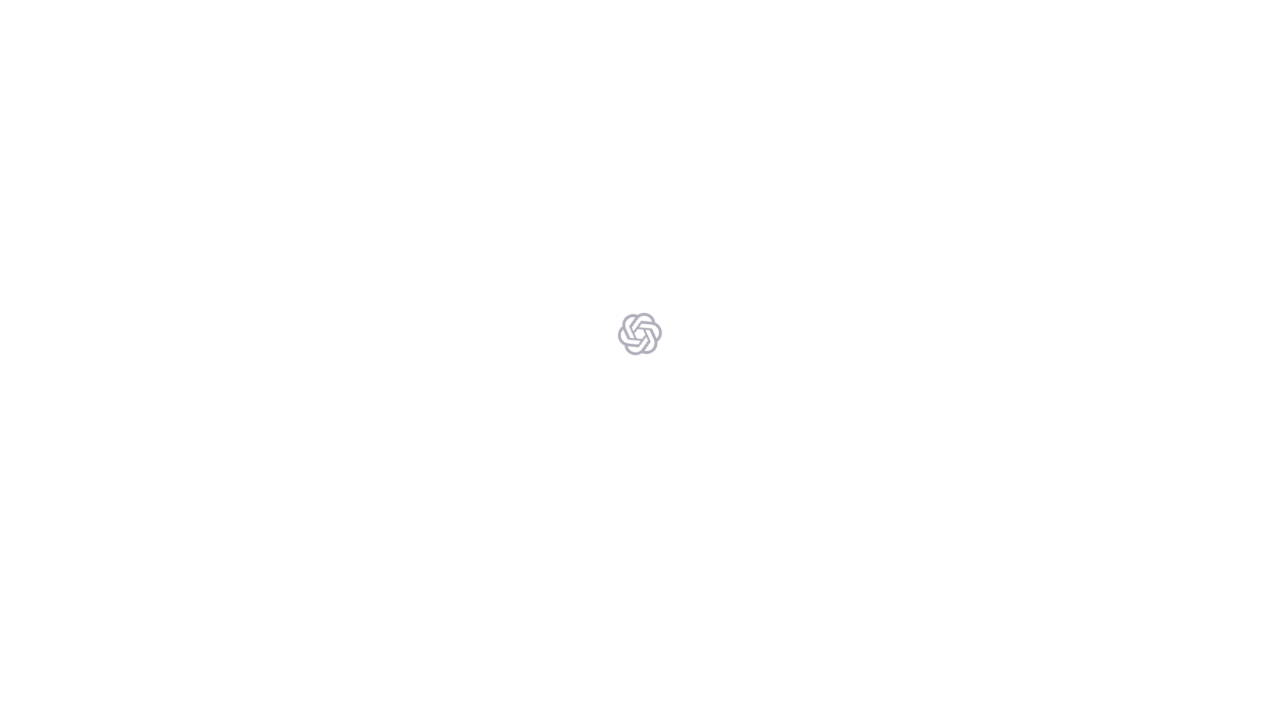

Located 'Learn More' link in carousel slide 3
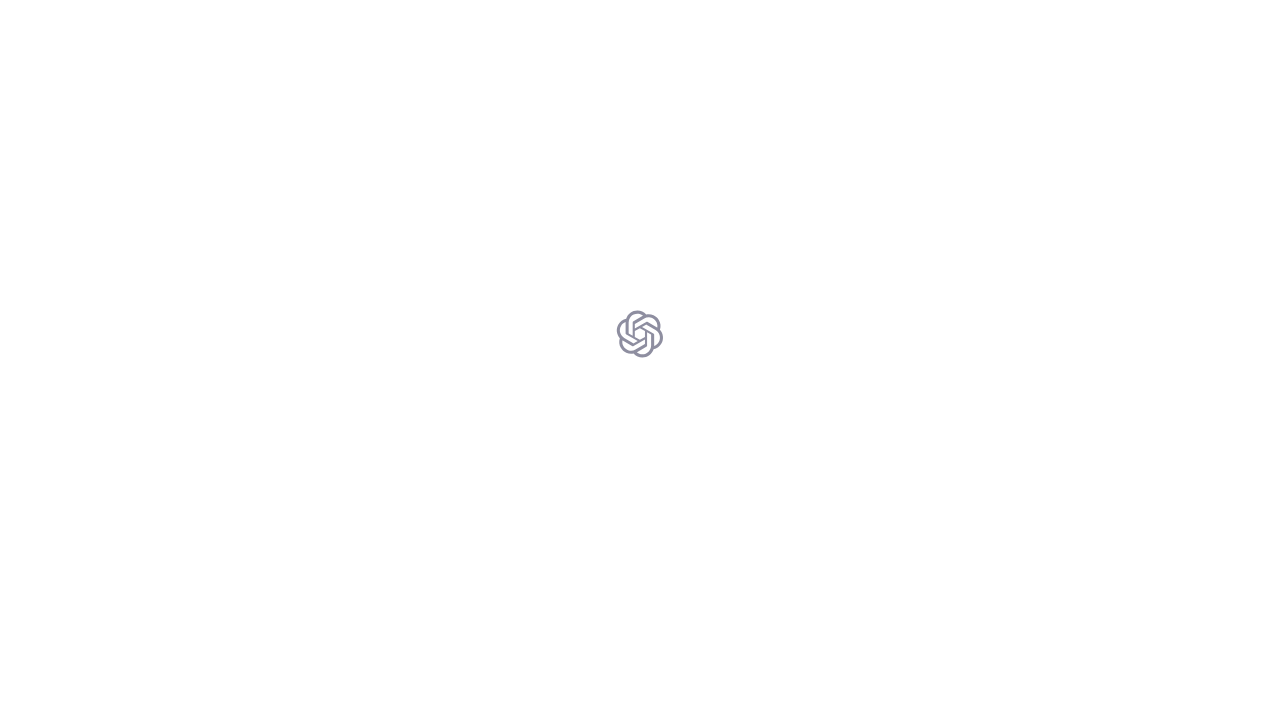

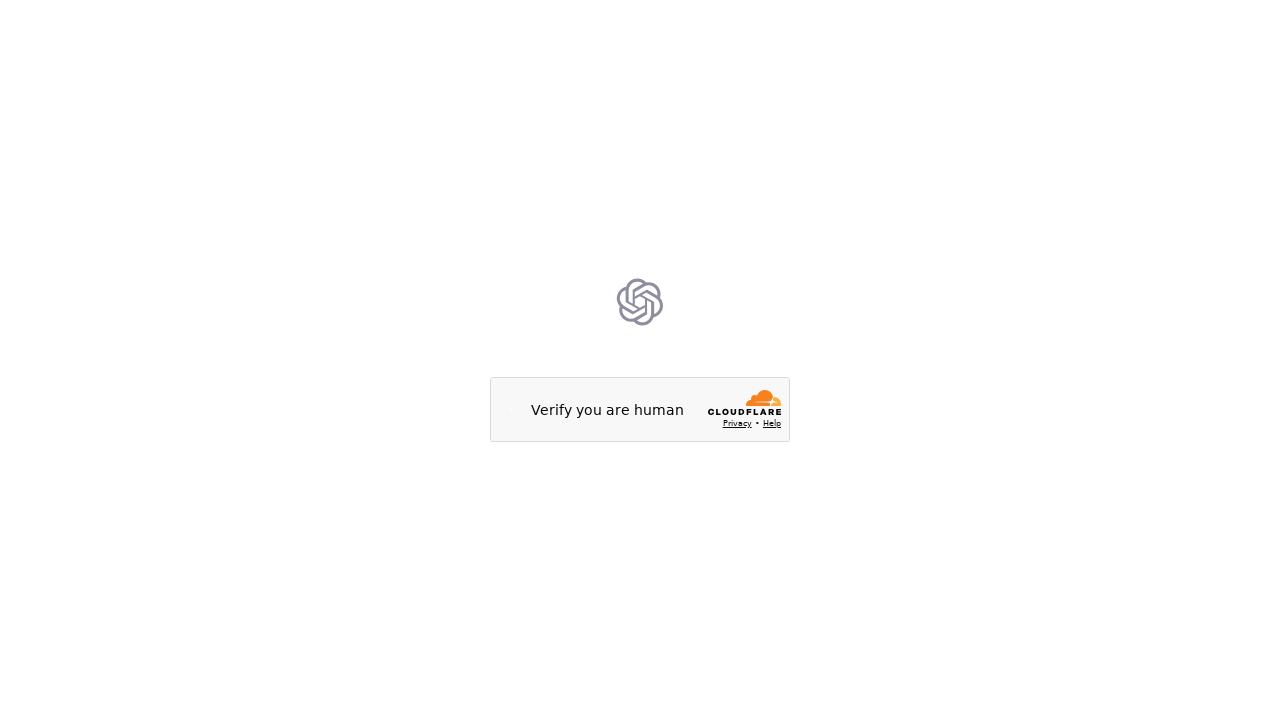